Tests drag and drop slider functionality by navigating to a demo page and dragging a slider element to a specific position

Starting URL: https://www.lambdatest.com/selenium-playground

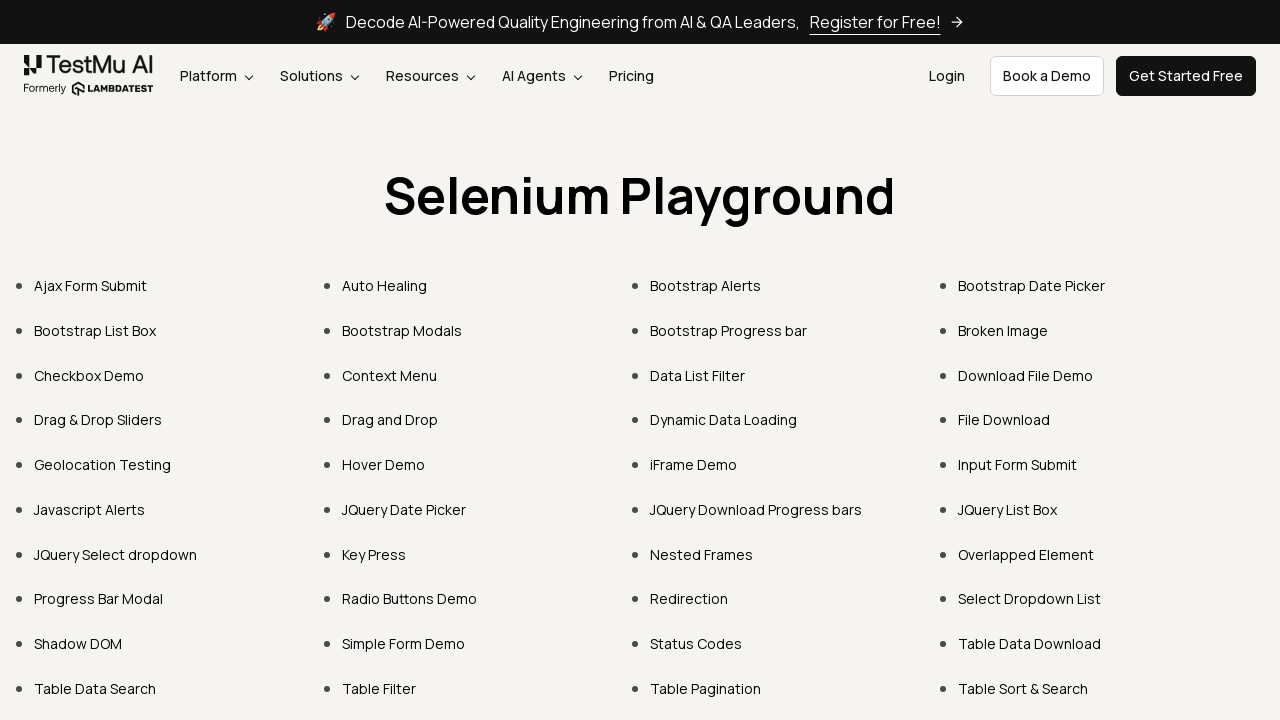

Clicked on 'Drag & Drop Sliders' link at (98, 420) on text=Drag & Drop Sliders
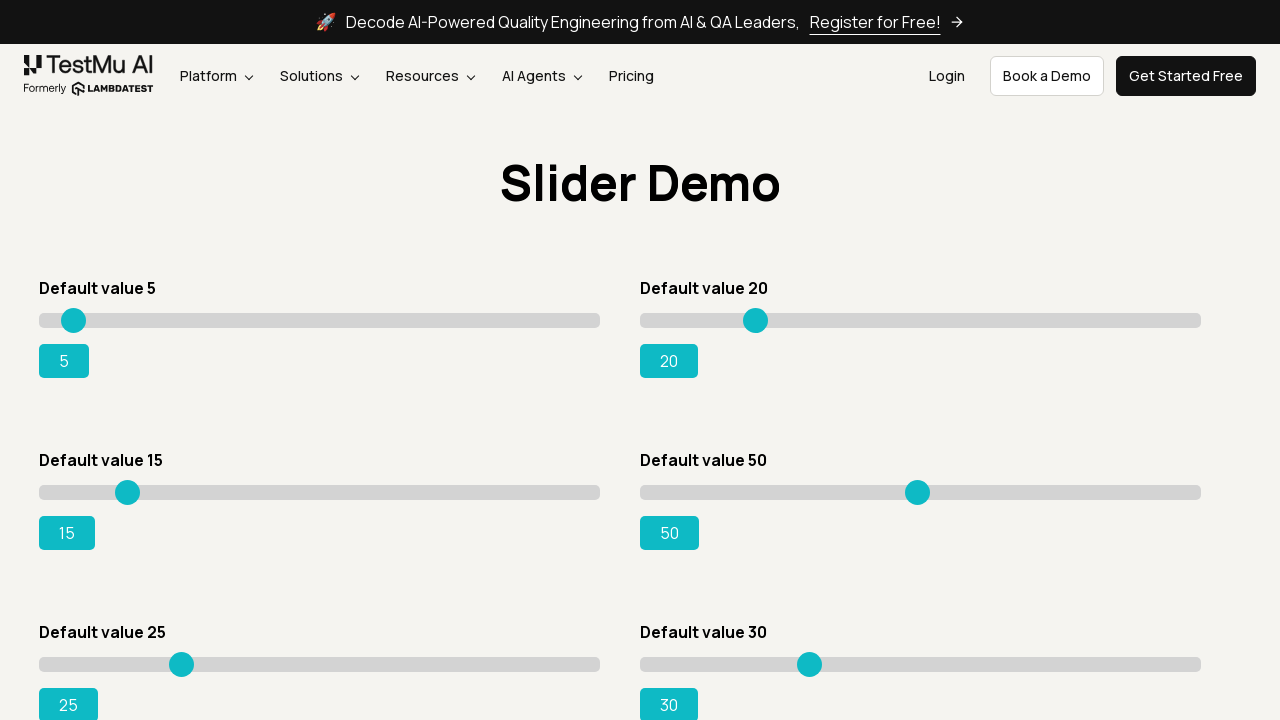

Slider page loaded and #slider3 element is visible
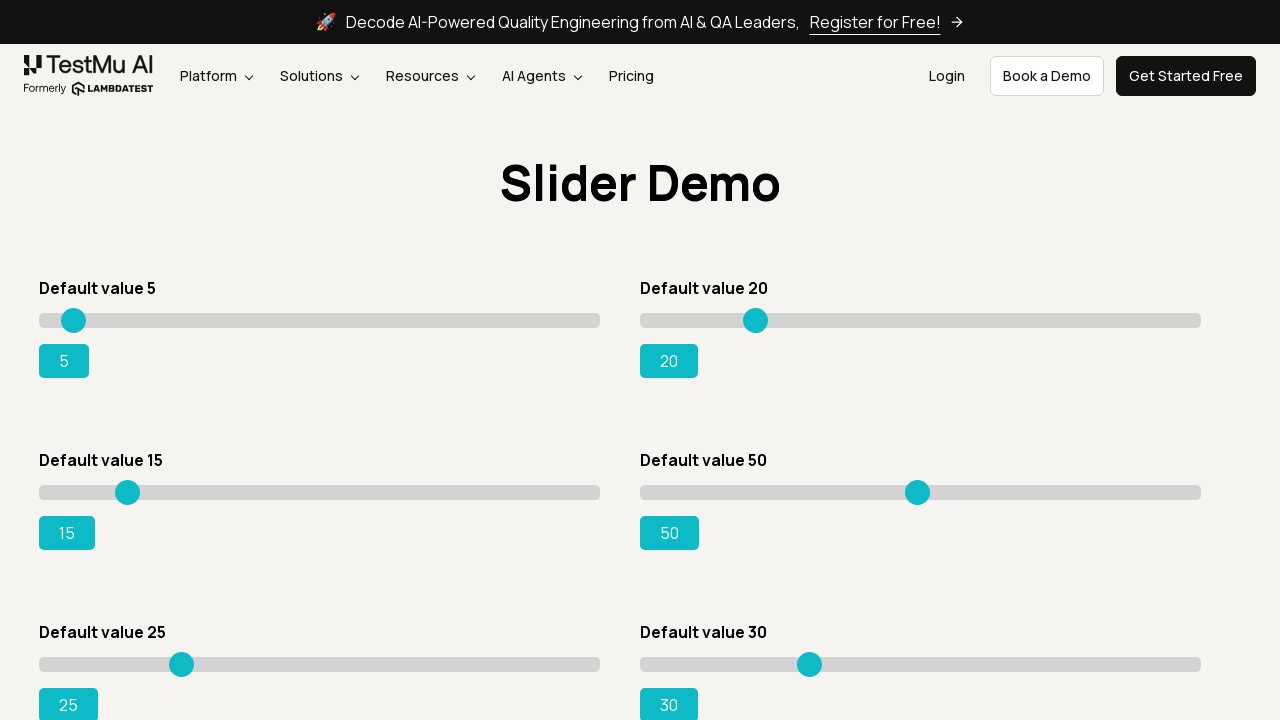

Located slider element with XPath
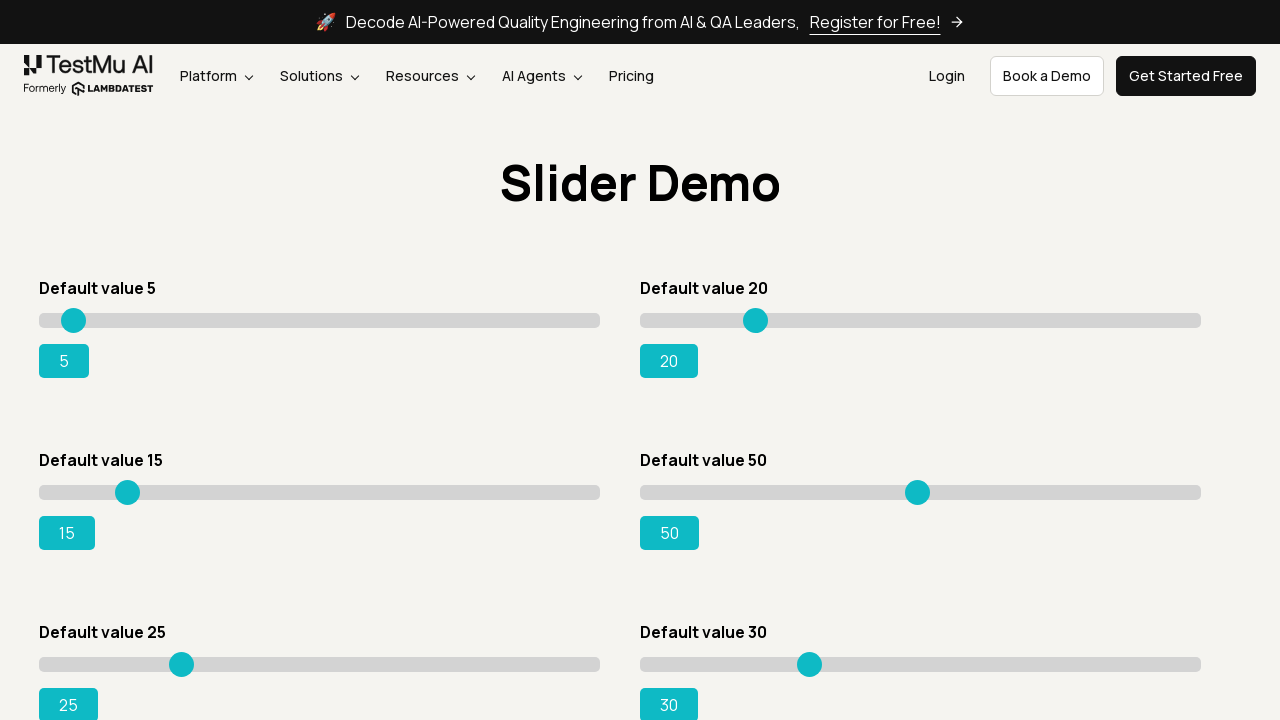

Dragged slider to target position (95, 15) at (134, 497)
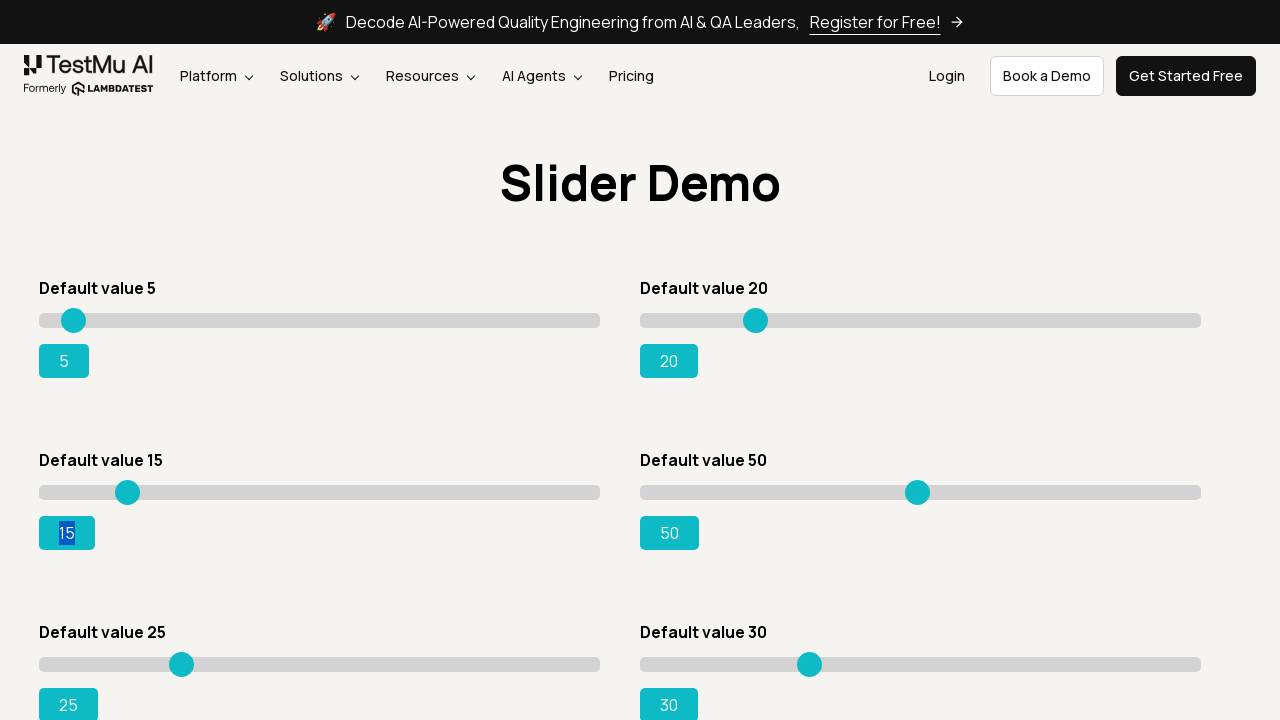

Retrieved range value from #rangeSuccess element
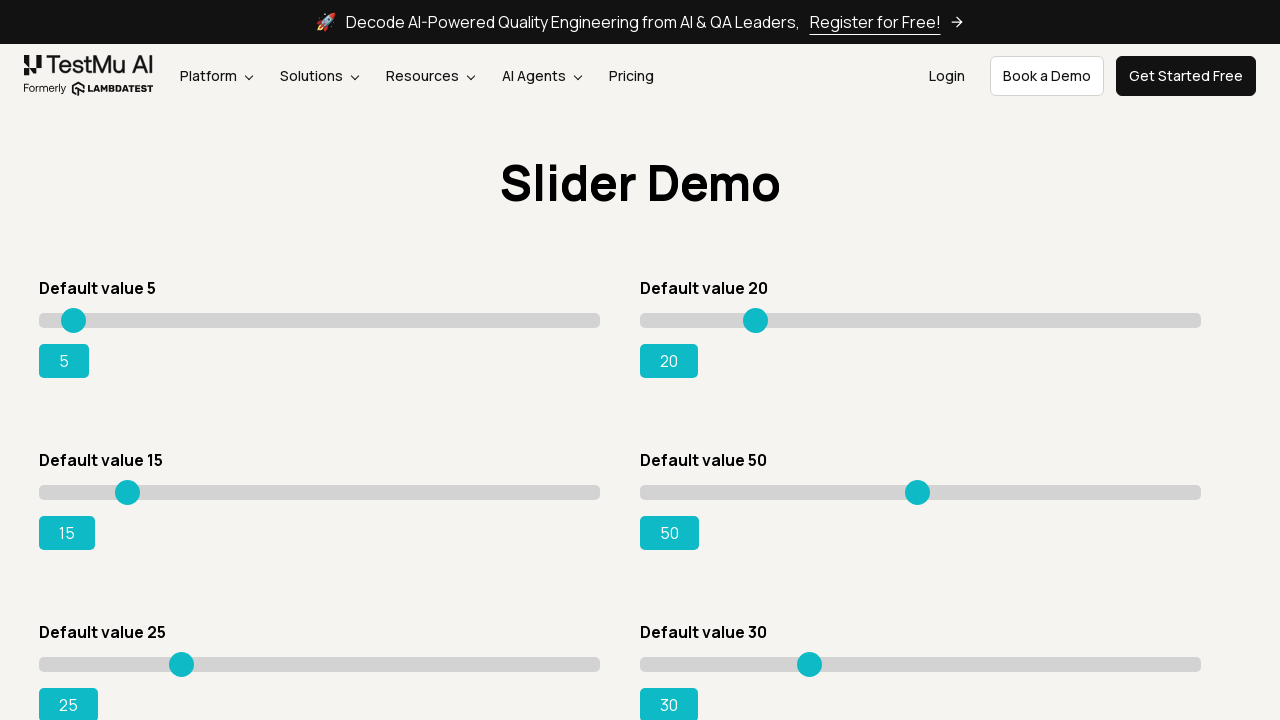

Printed range value: 15
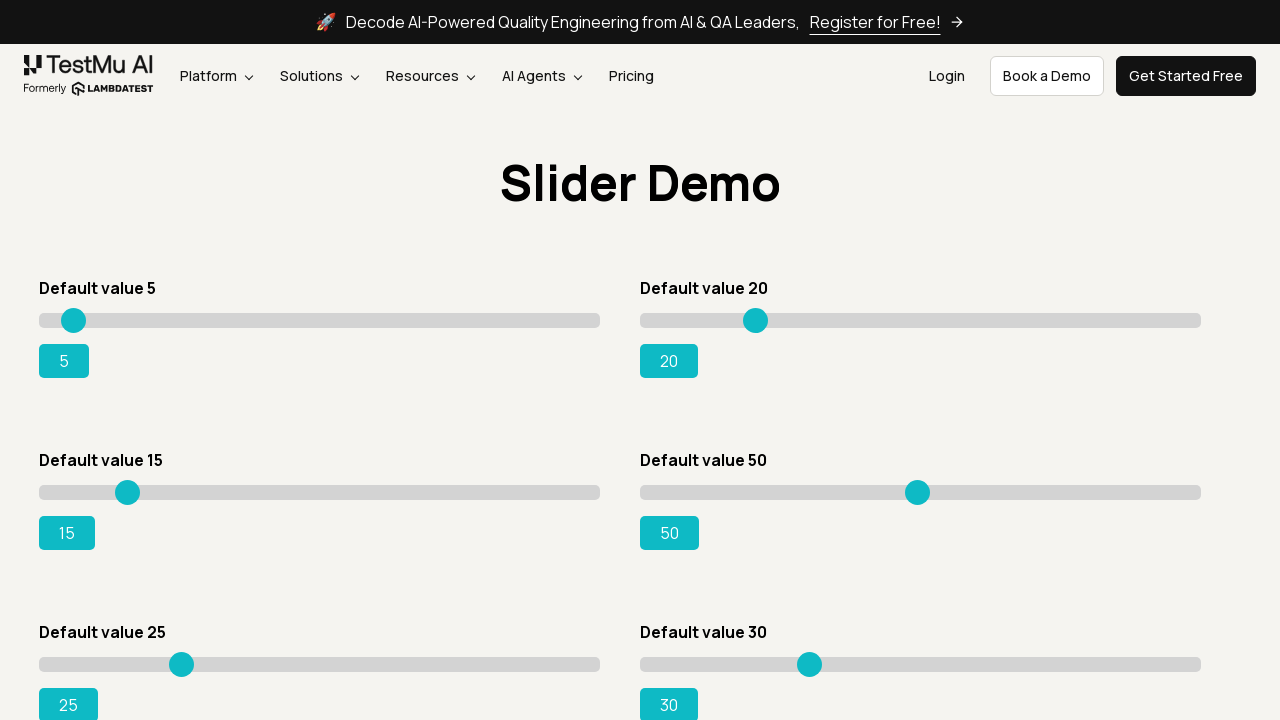

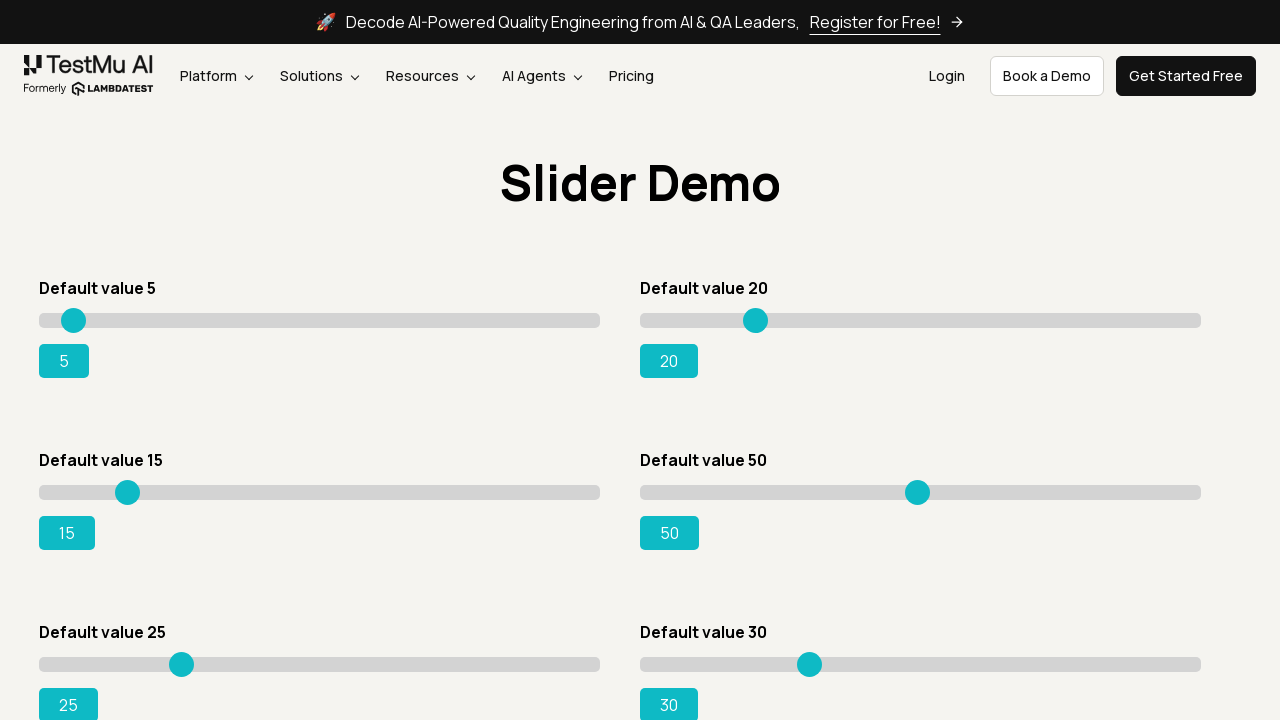